Tests that searching for "Introduction" and then reopening search shows the recent search properly

Starting URL: https://playwright.dev/

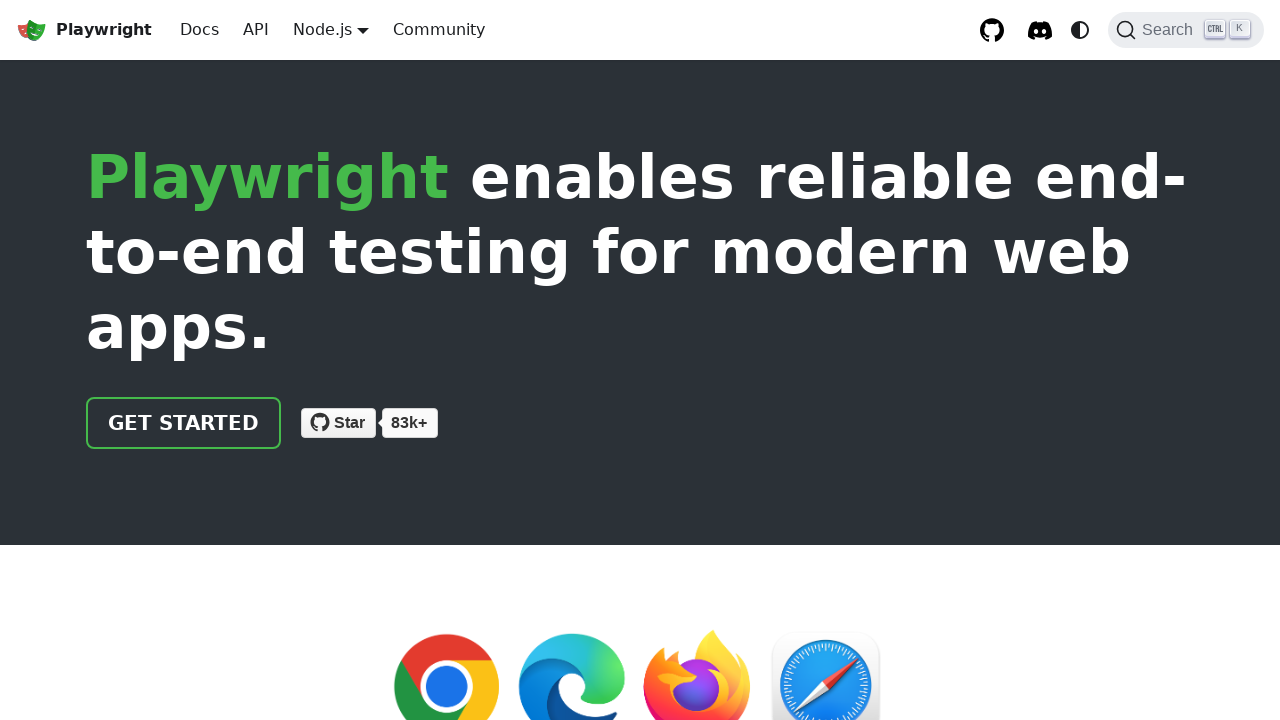

Clicked search button to open search modal at (1186, 30) on button.DocSearch-Button
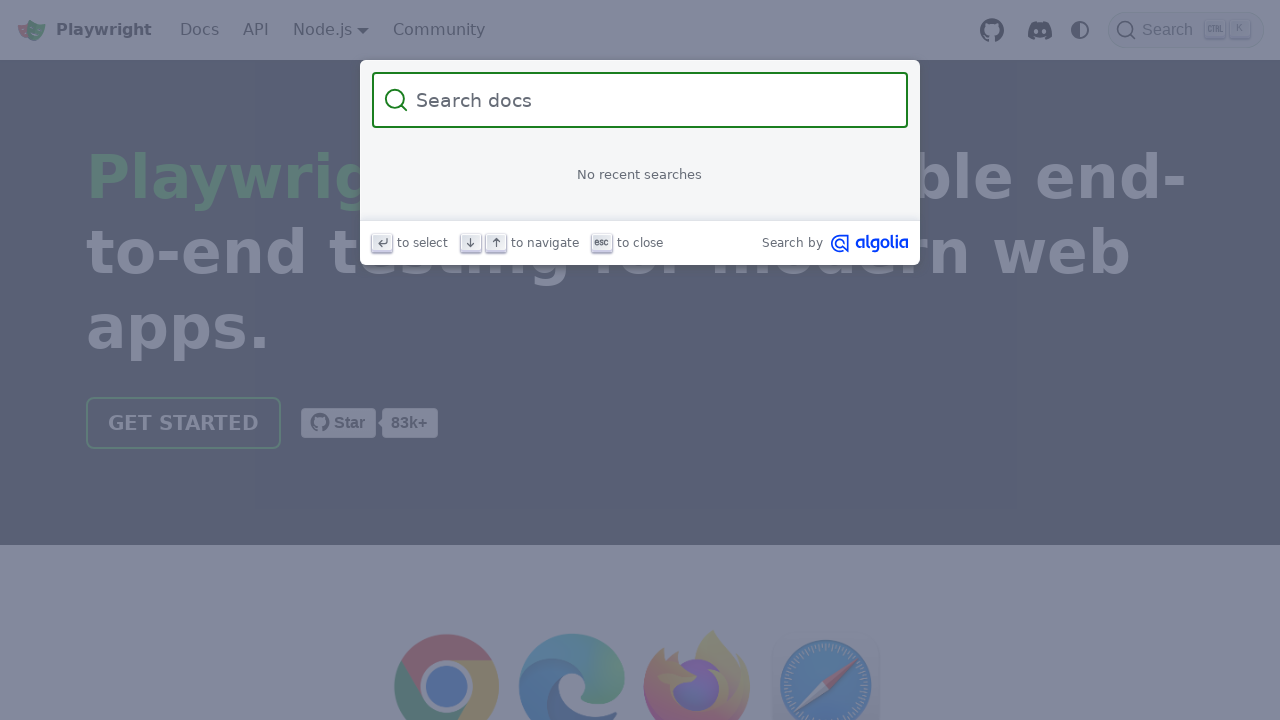

Typed 'Introduction' into search field with delay
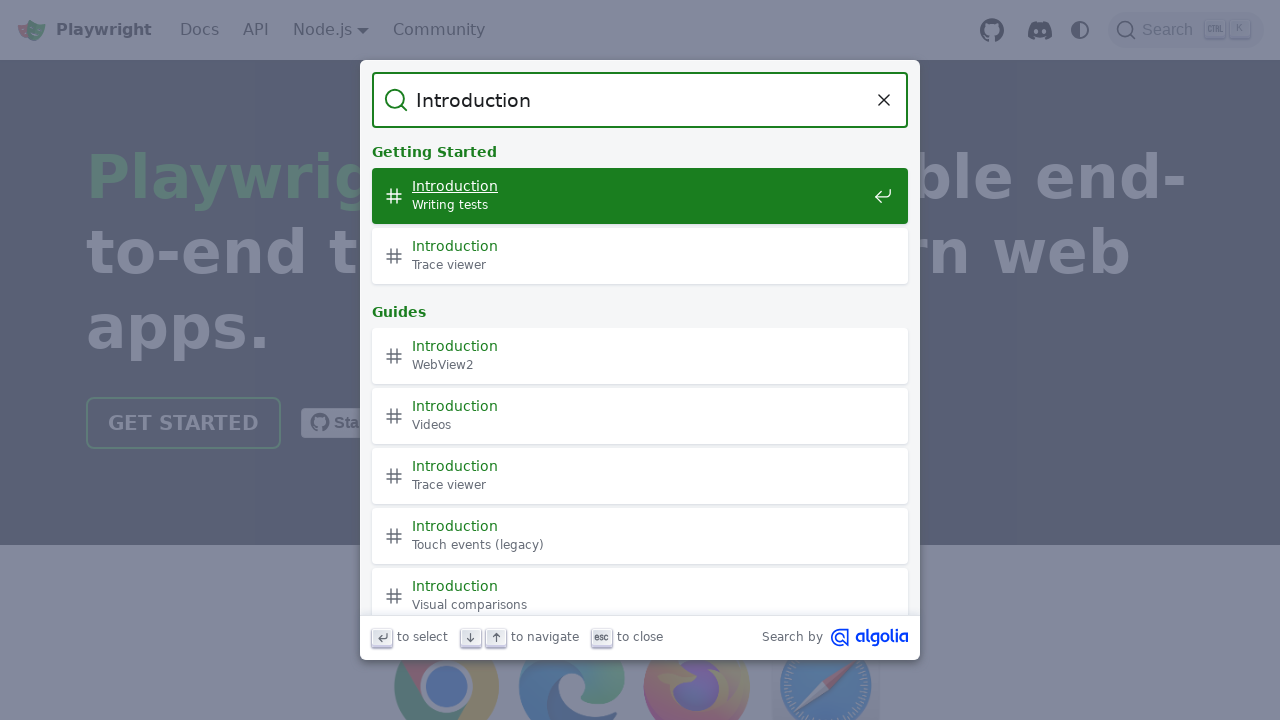

Pressed Enter to execute search
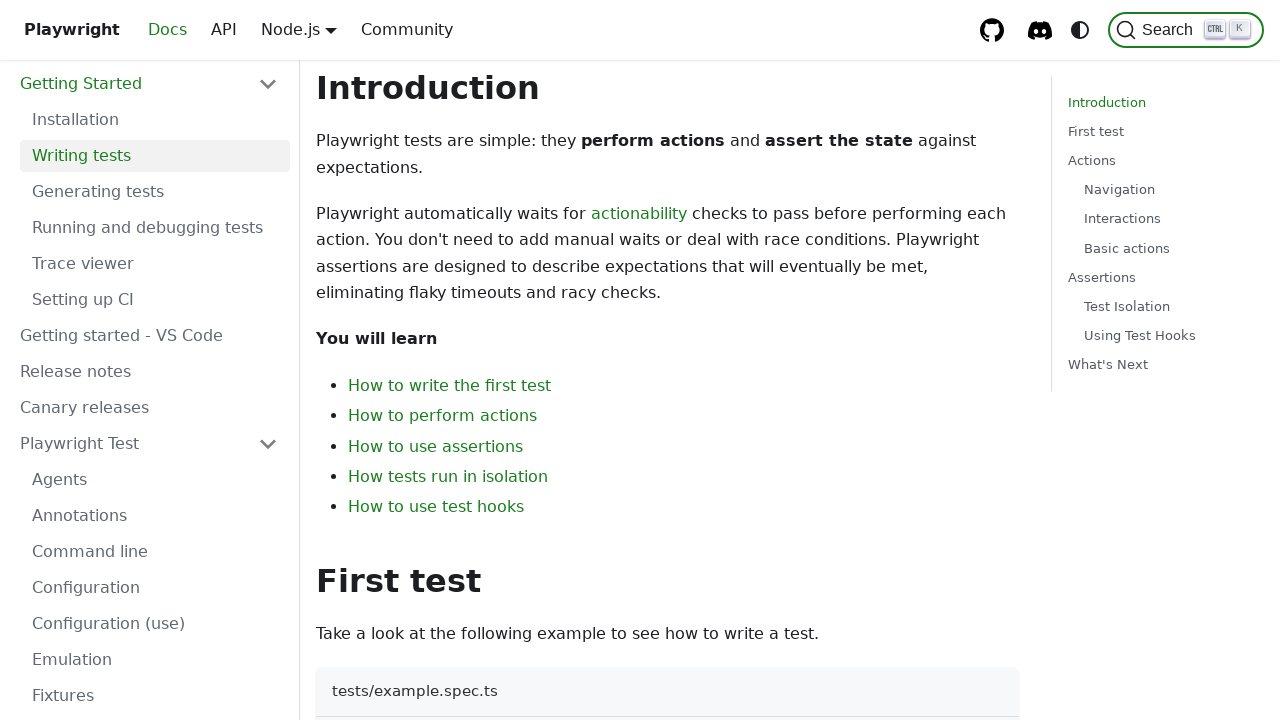

Located introduction heading element
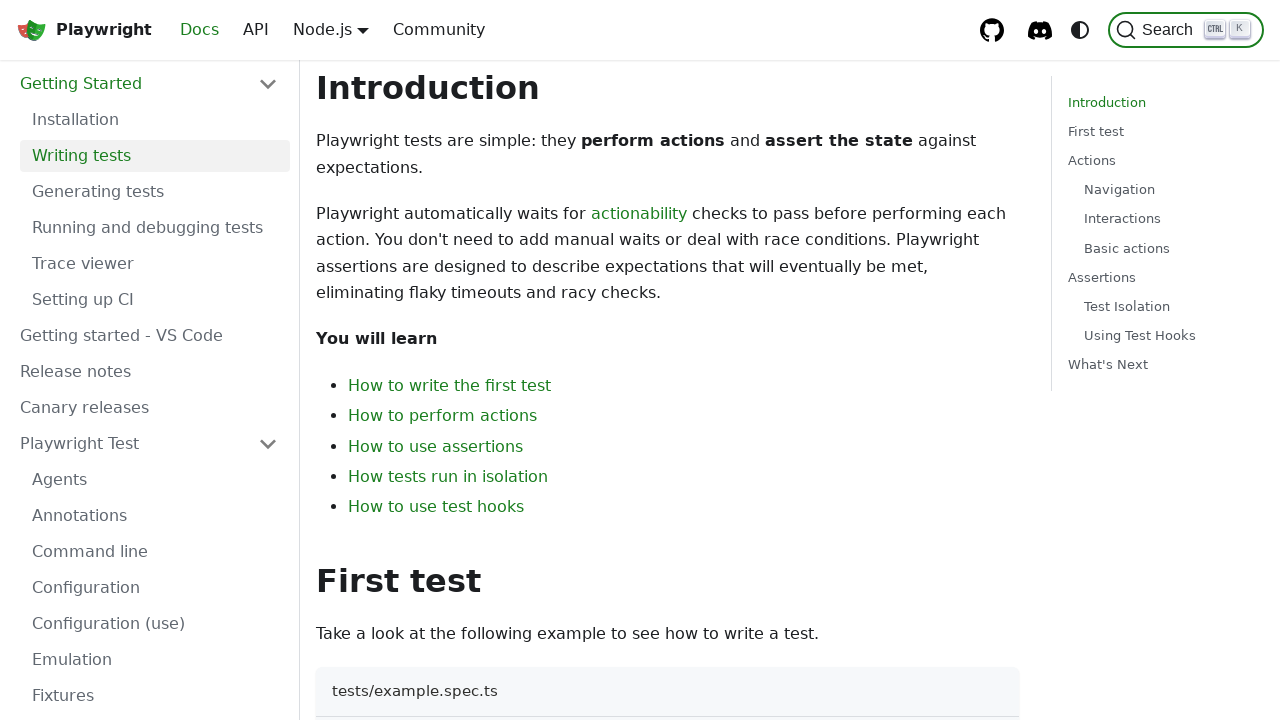

Verified introduction heading contains 'Introduction' text
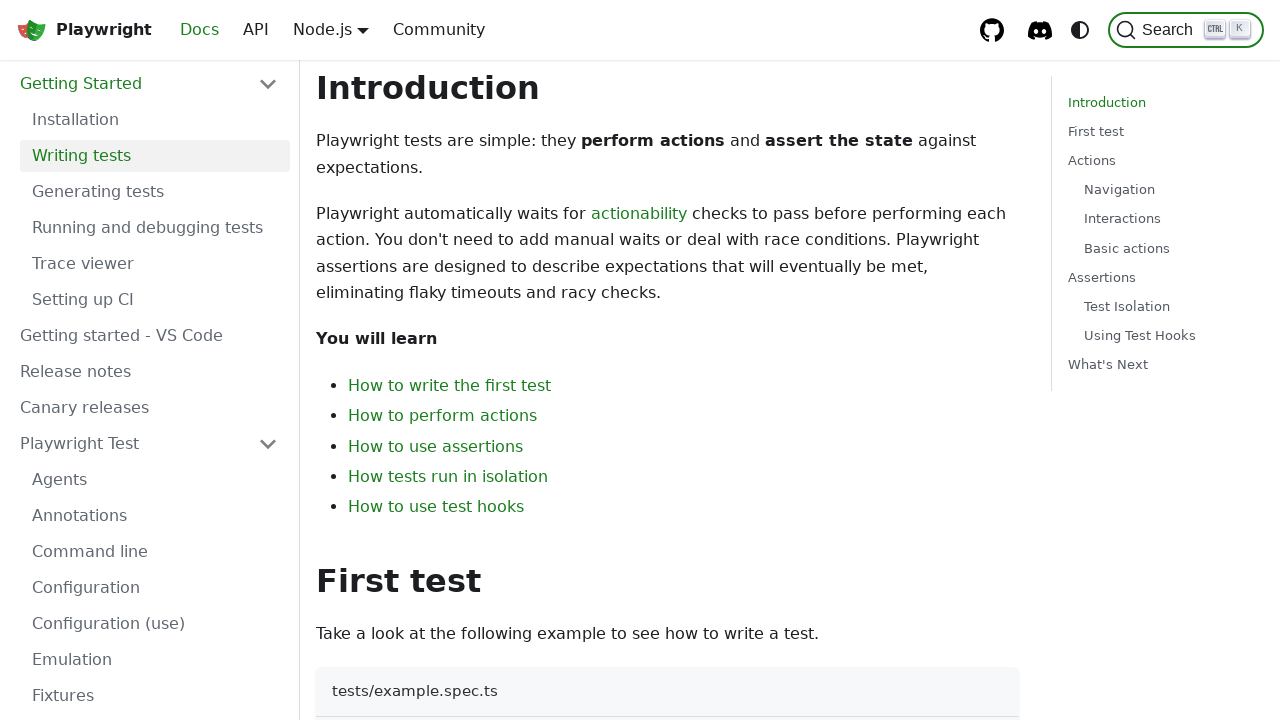

Clicked search button to reopen search modal at (1186, 30) on button.DocSearch-Button
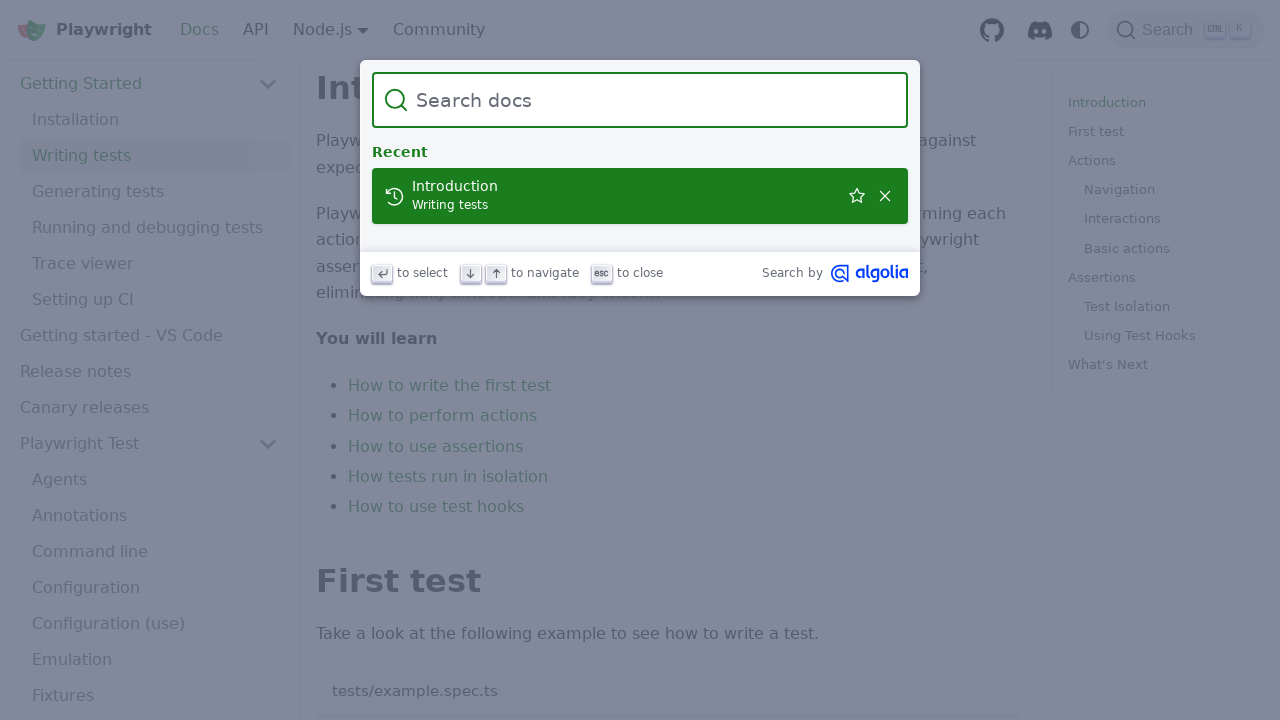

Located recent search item element
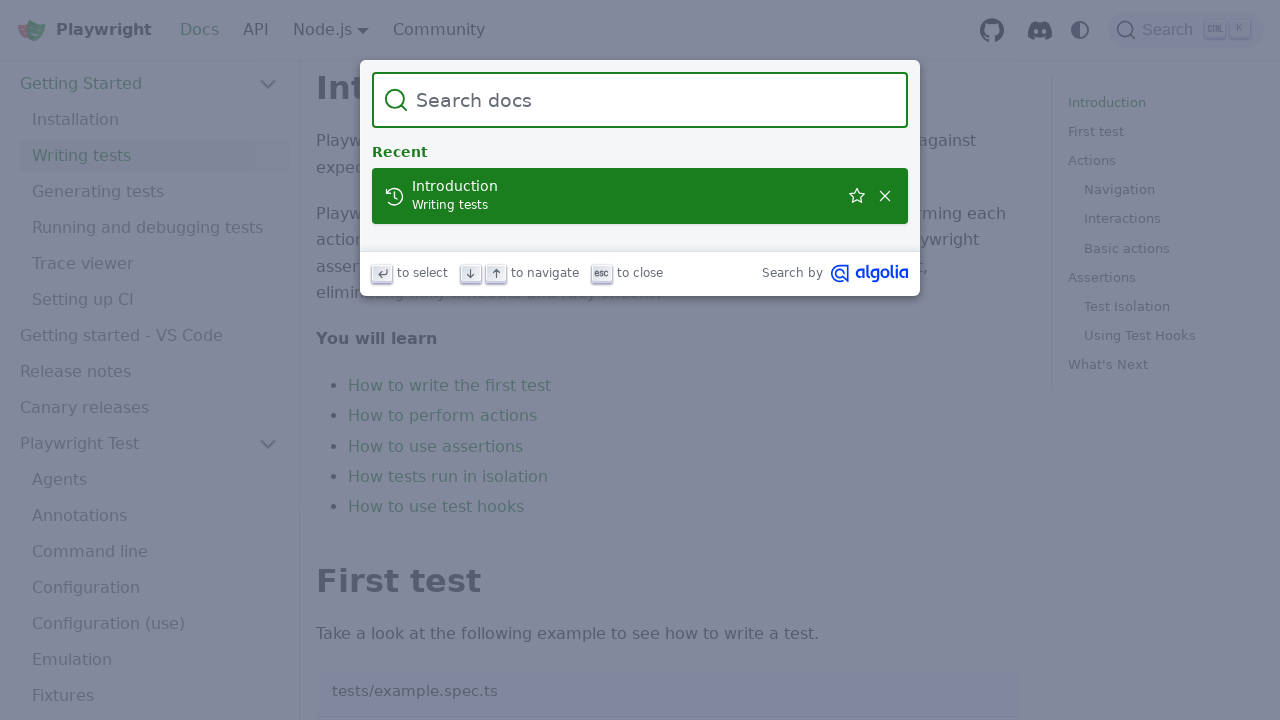

Verified recent search contains 'Introduction'
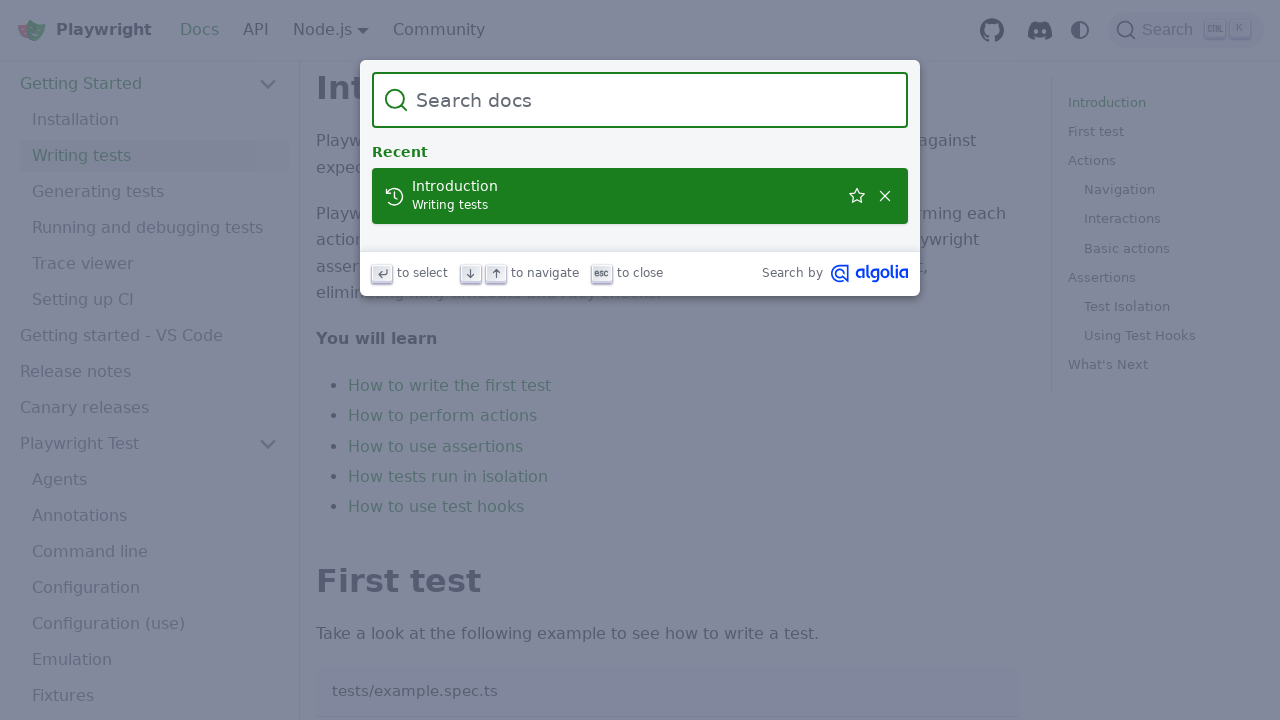

Verified exactly one recent search item is displayed
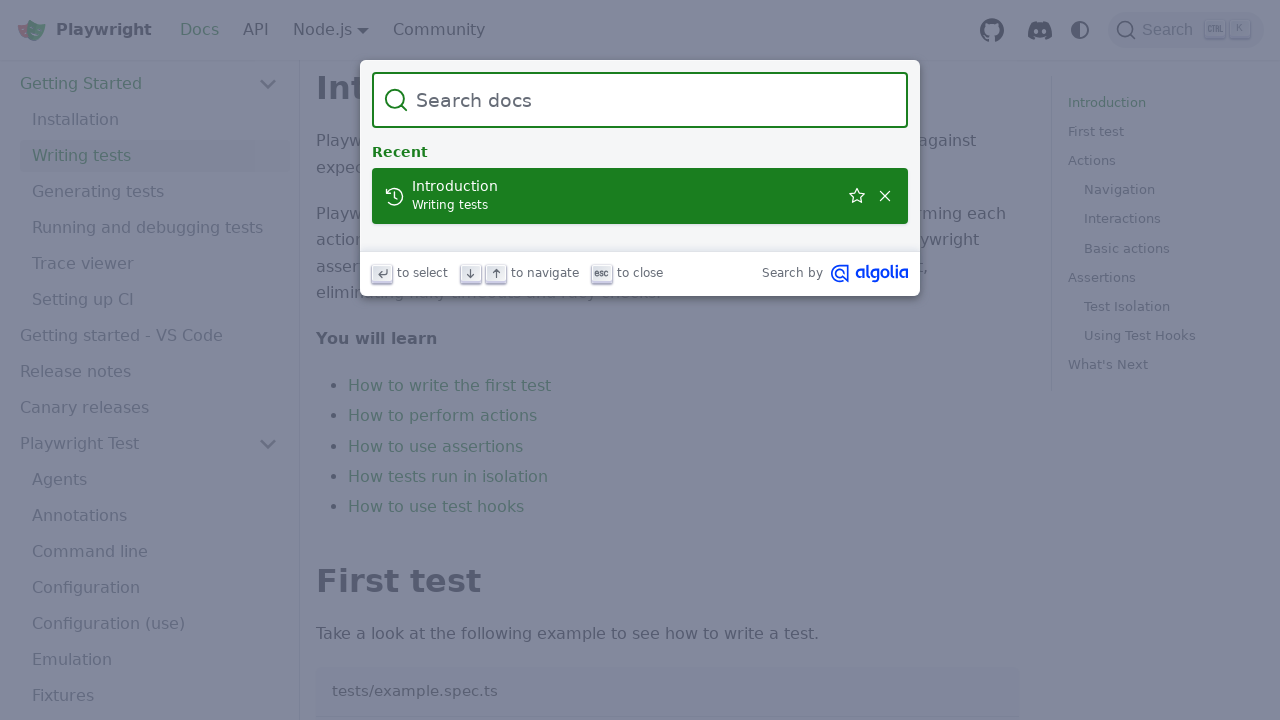

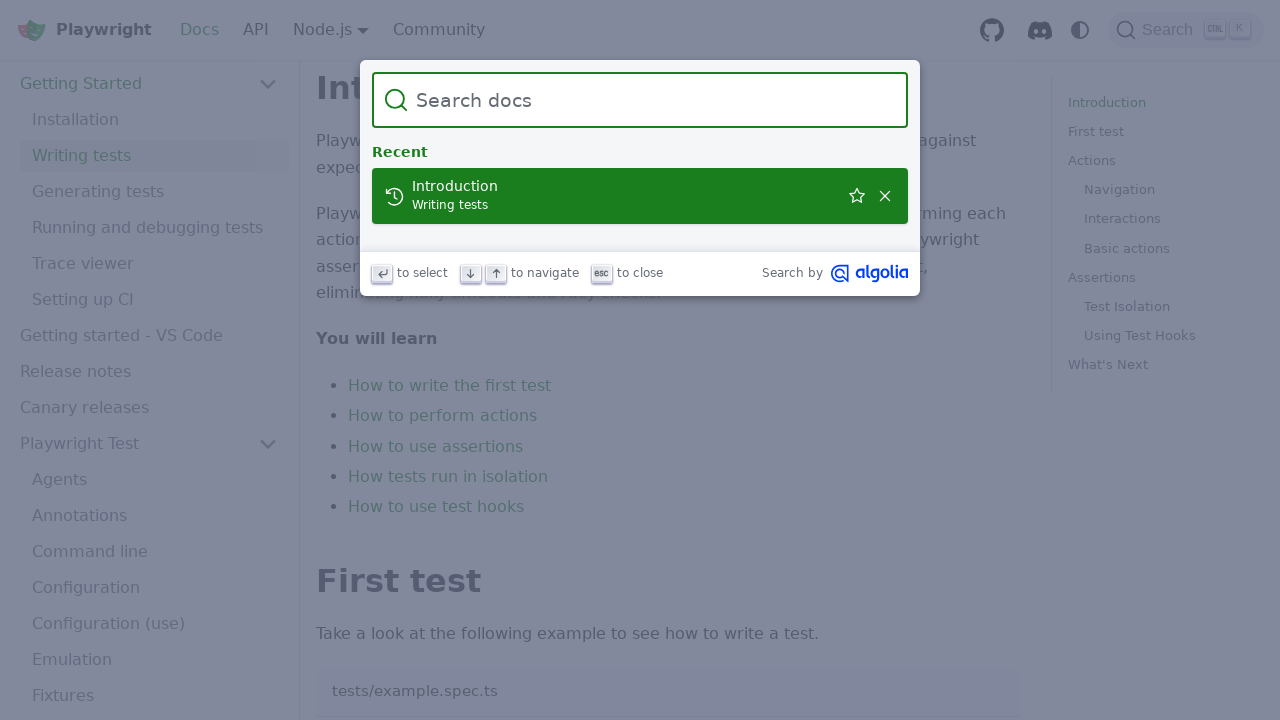